Navigates to the Team page and verifies the three author names are displayed correctly

Starting URL: http://www.99-bottles-of-beer.net/

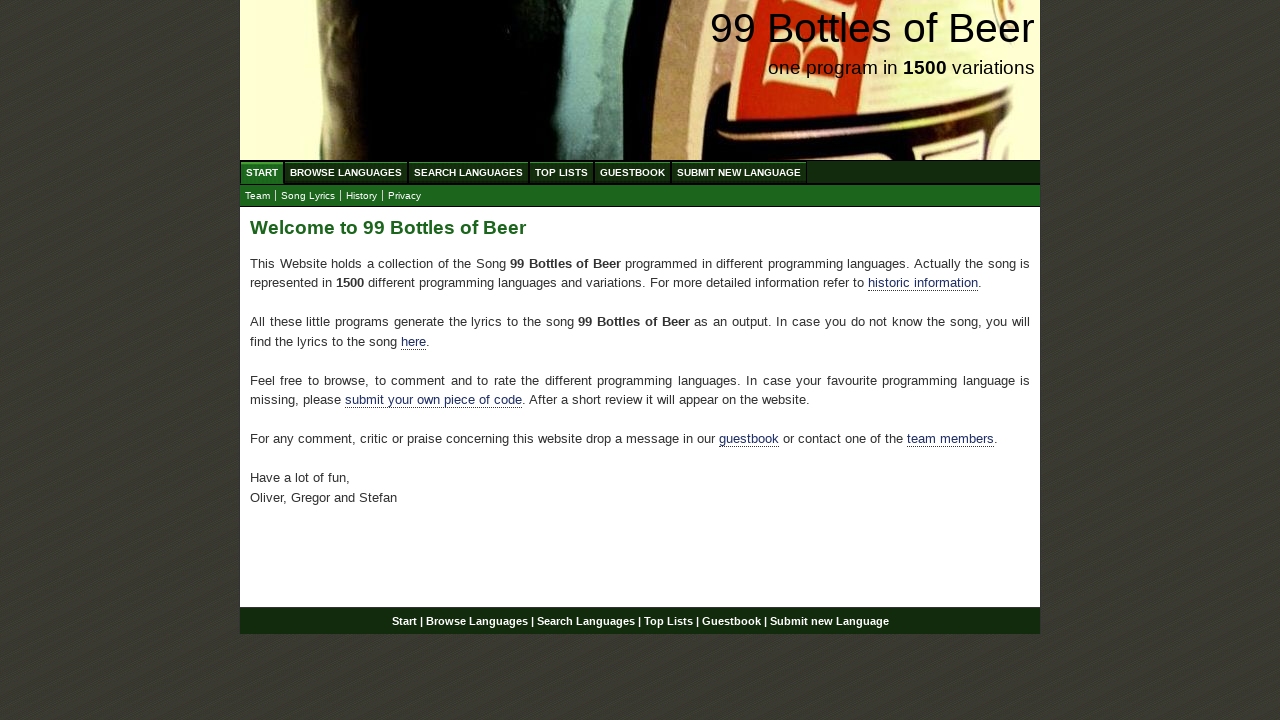

Clicked on Team link to navigate to Team page at (258, 196) on a[href='team.html']
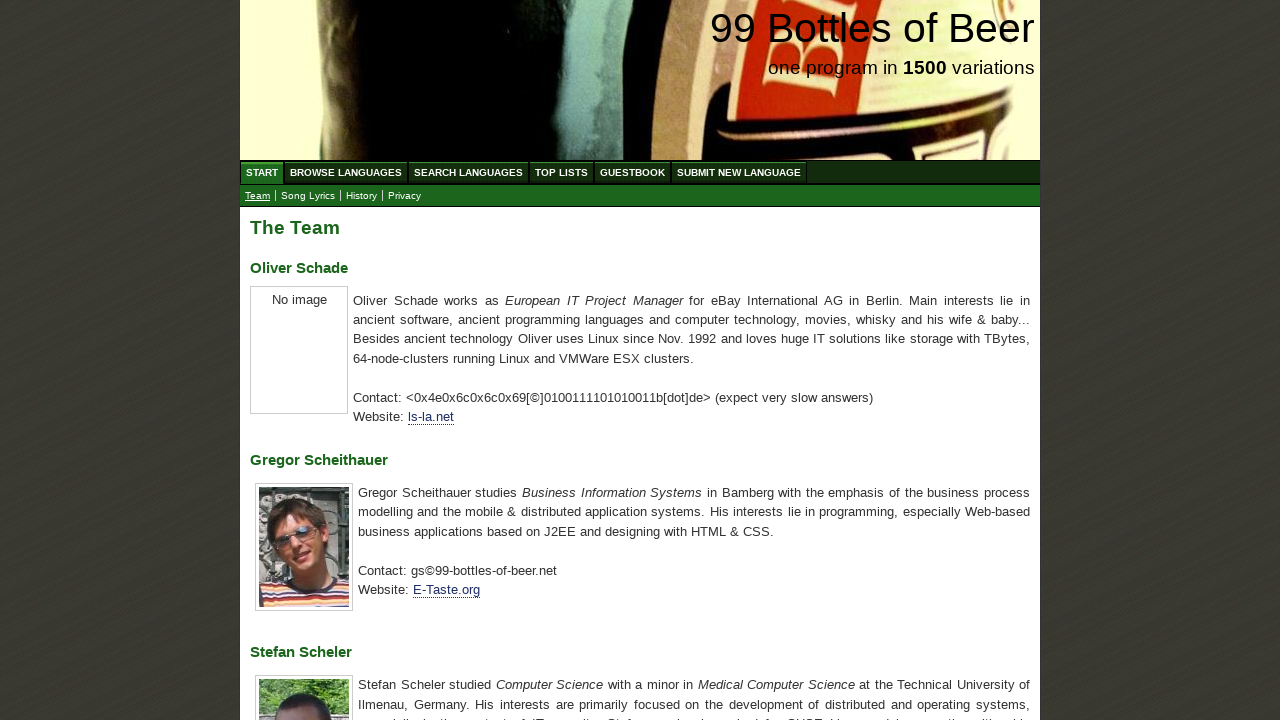

Located all h3 elements on Team page
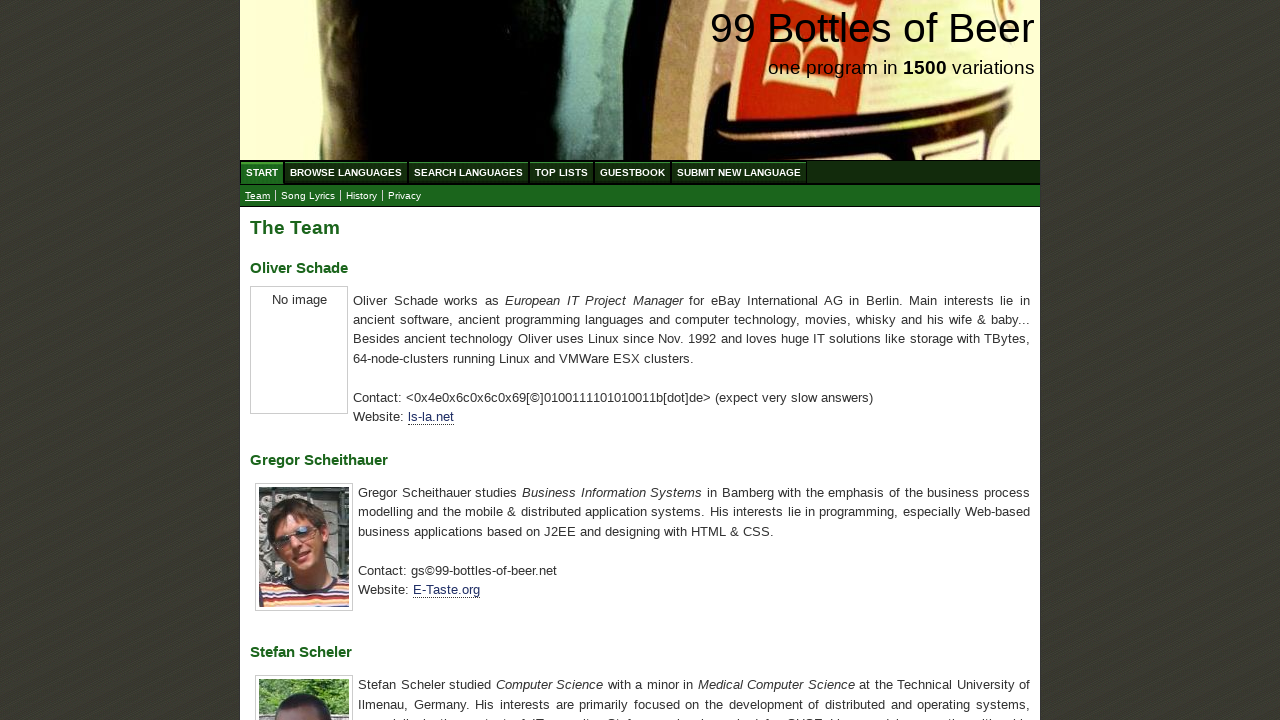

Extracted author names from h3 elements
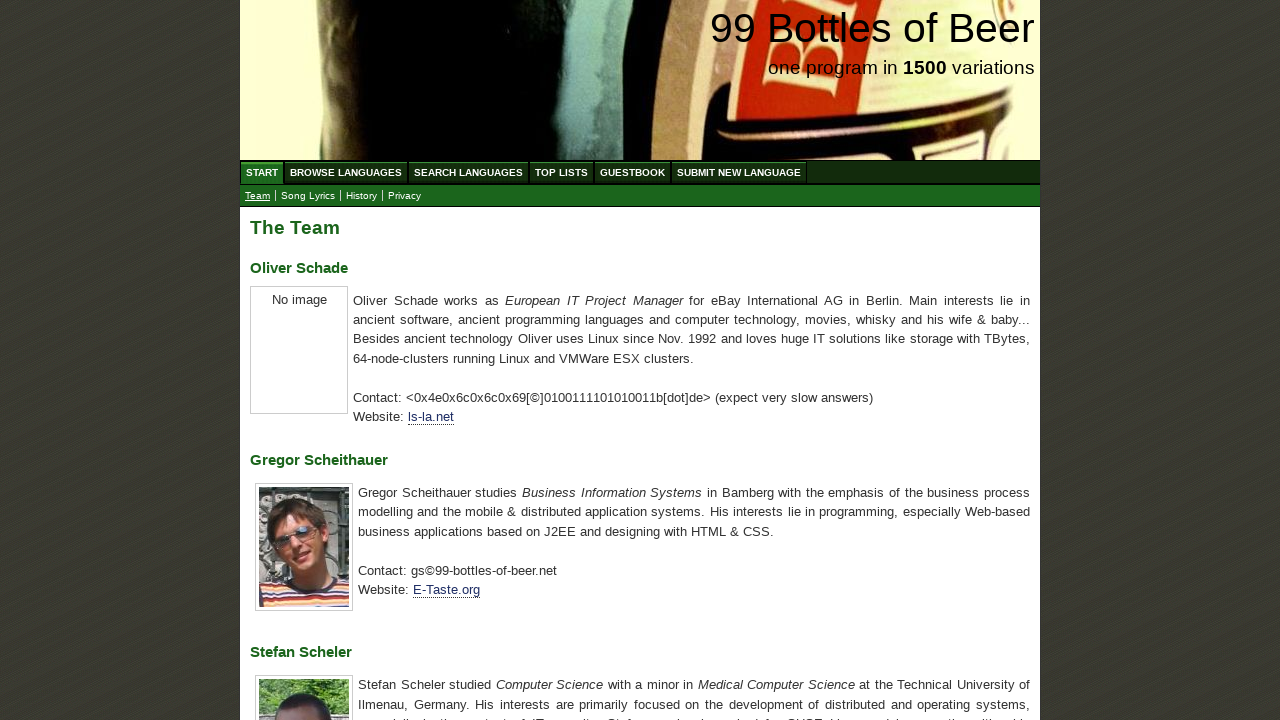

Verified that all three author names are displayed correctly: Oliver Schade, Gregor Scheithauer, Stefan Scheler
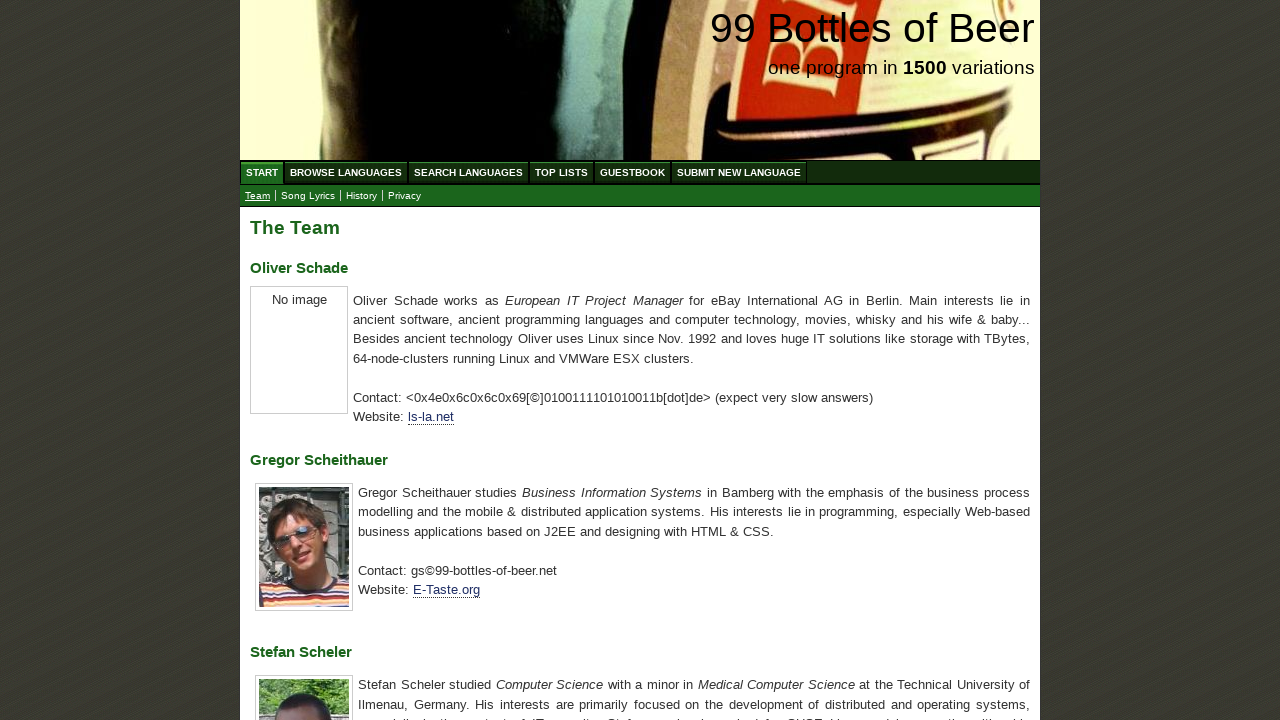

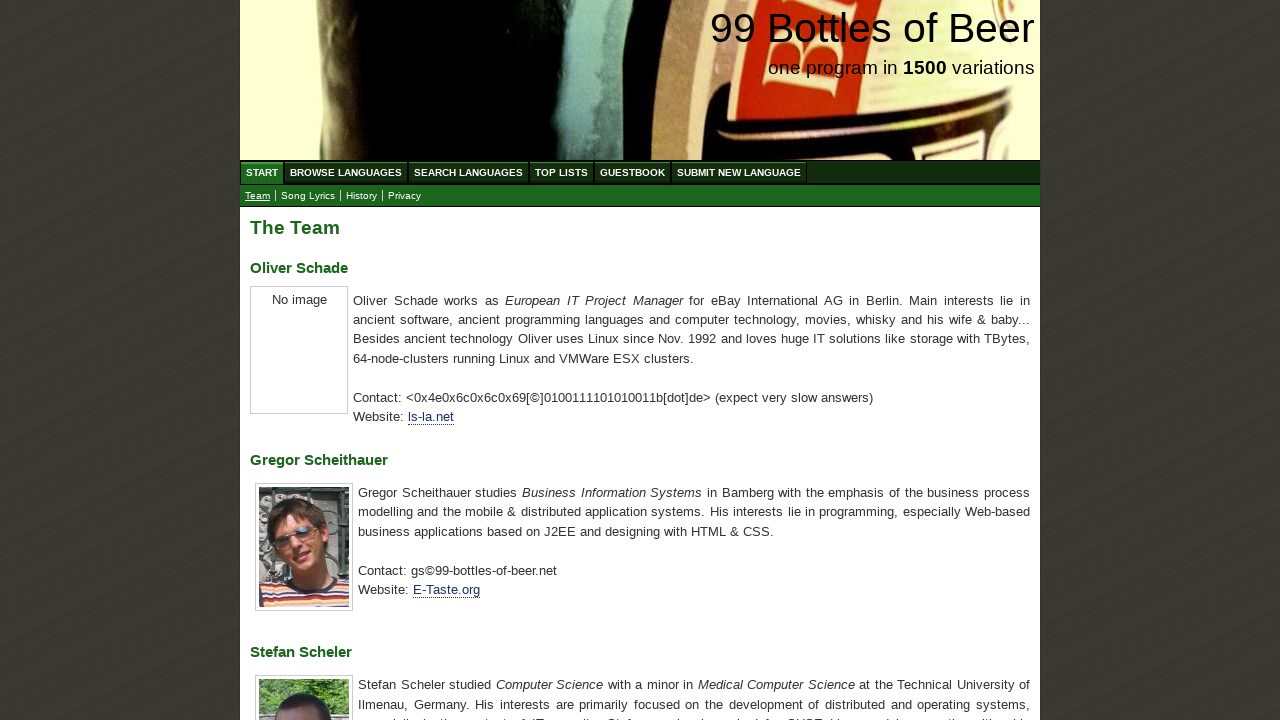